Tests a registration form by filling in required fields (first name, last name, email) and submitting the form to verify successful registration

Starting URL: http://suninjuly.github.io/registration1.html

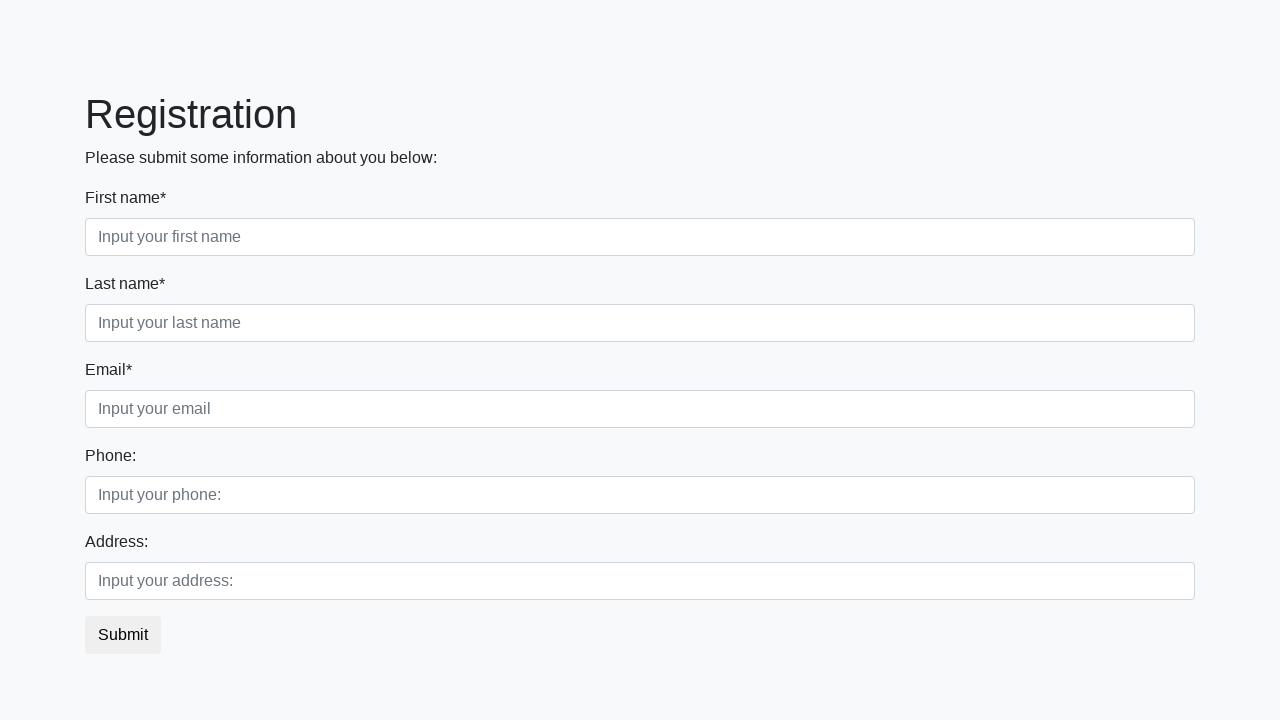

Filled first name field with 'David' on //div[@class='first_block']//input[contains(@class,'first')]
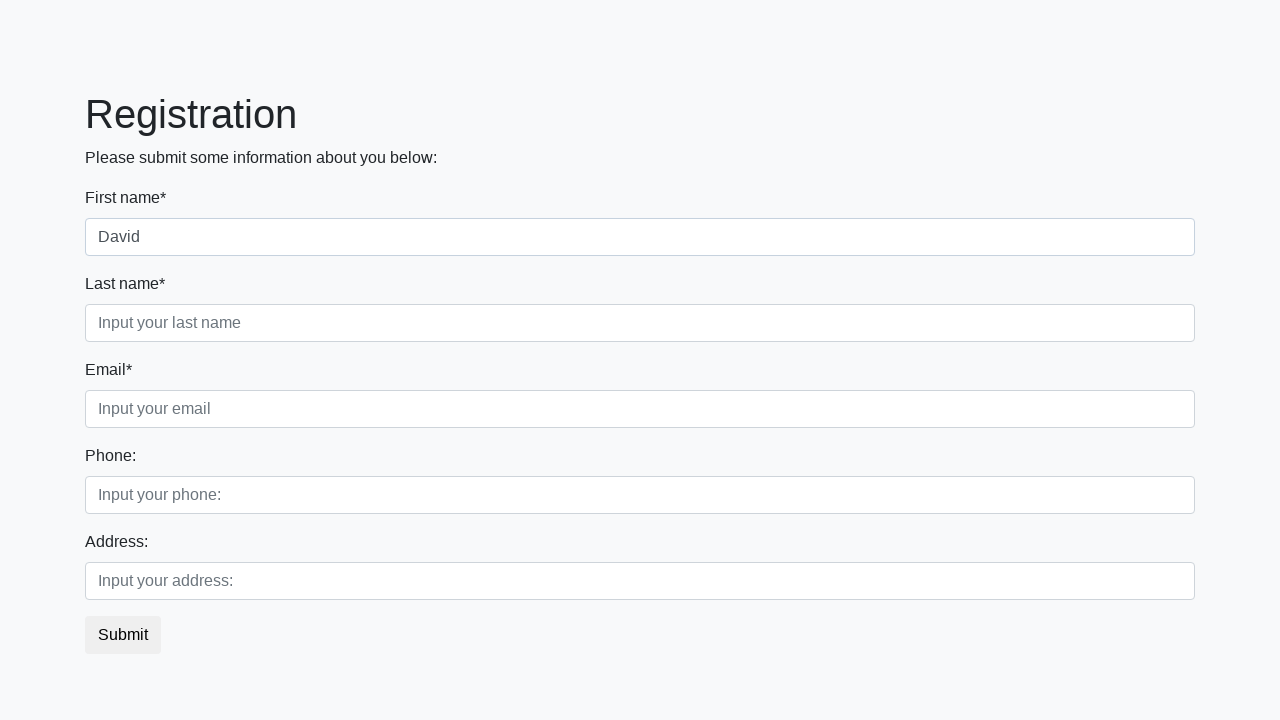

Filled last name field with 'Smith' on //div[@class='first_block']//input[contains(@class,'second')]
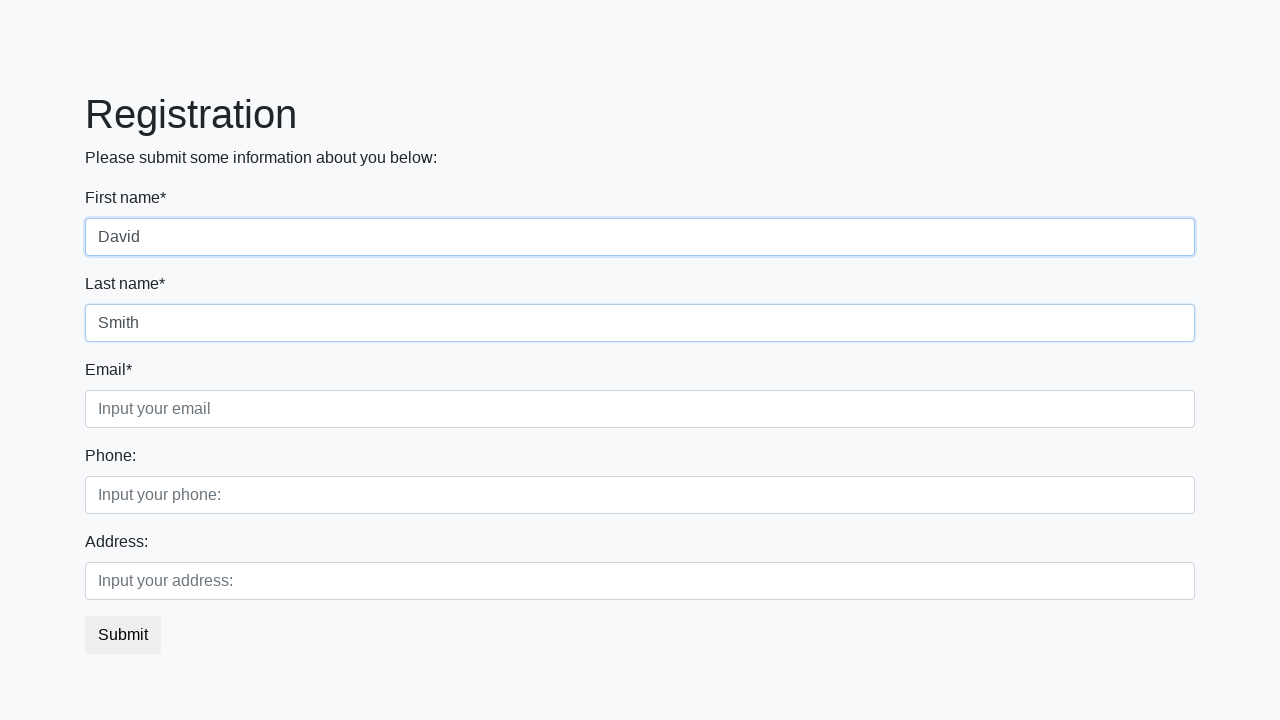

Filled email field with 'david.smith@example.com' on .form-control.third
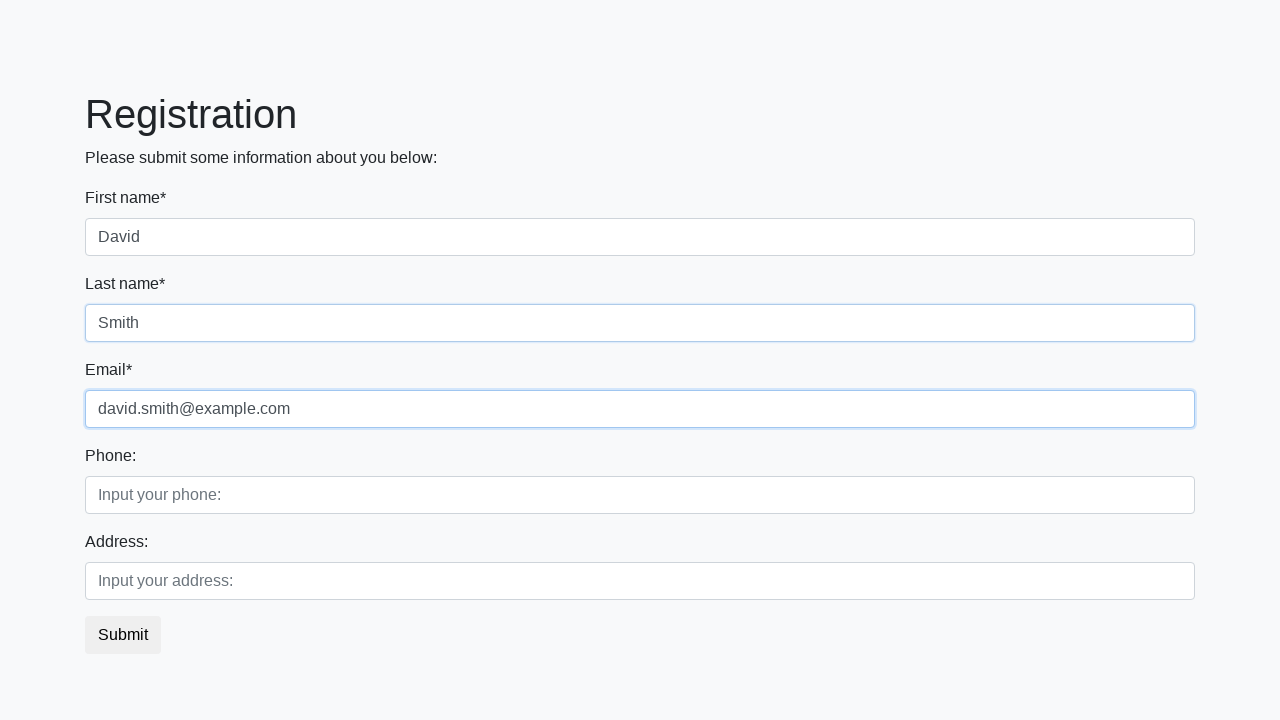

Clicked the register button to submit the form at (123, 635) on button.btn
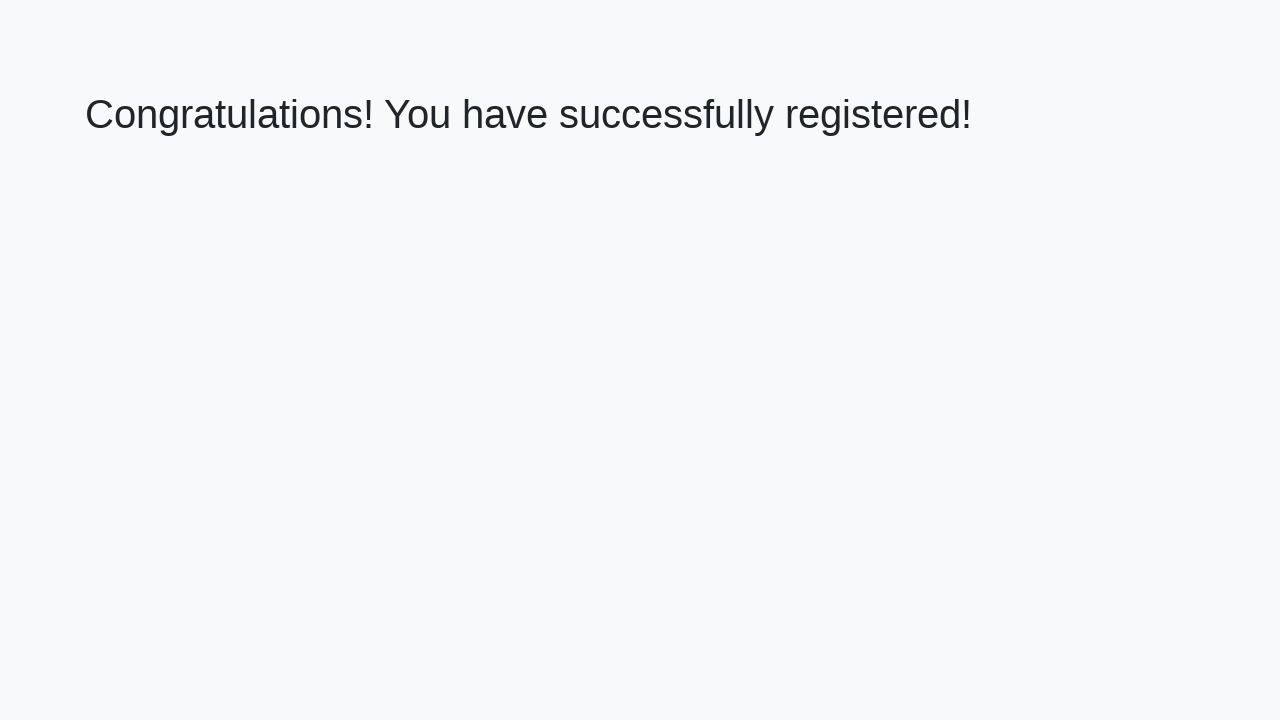

Success message h1 element loaded
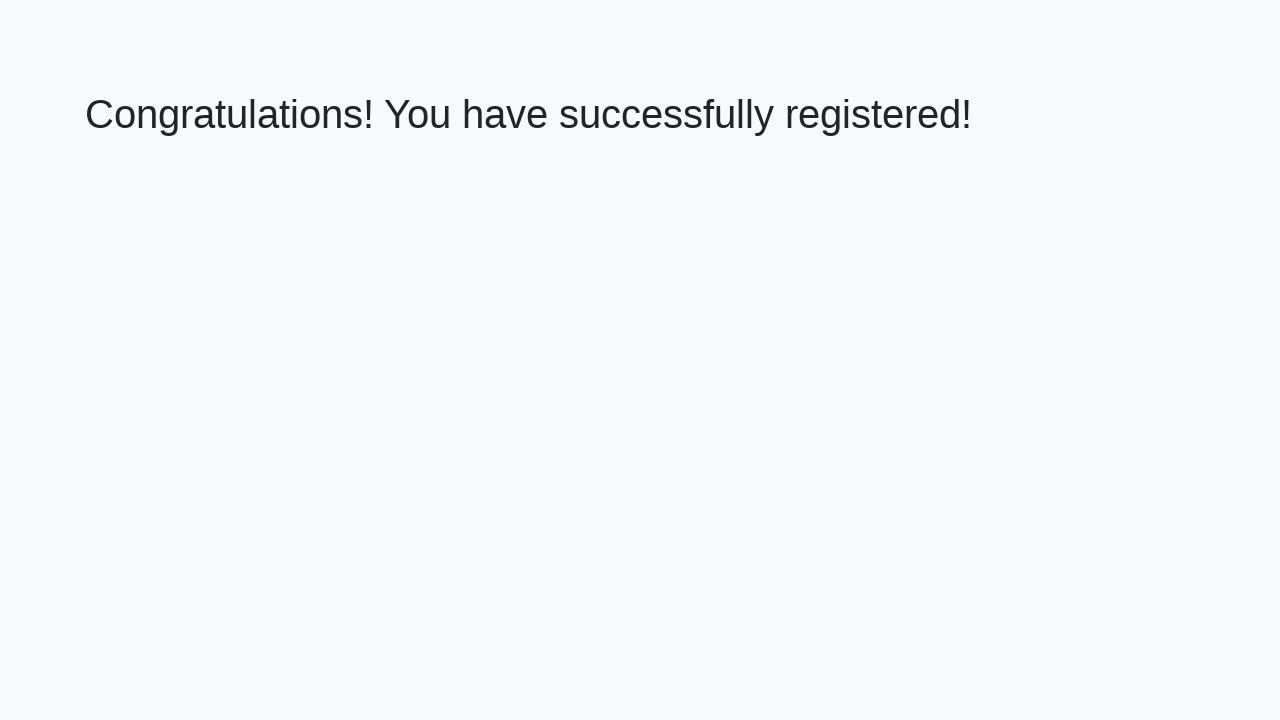

Retrieved success message text: 'Congratulations! You have successfully registered!'
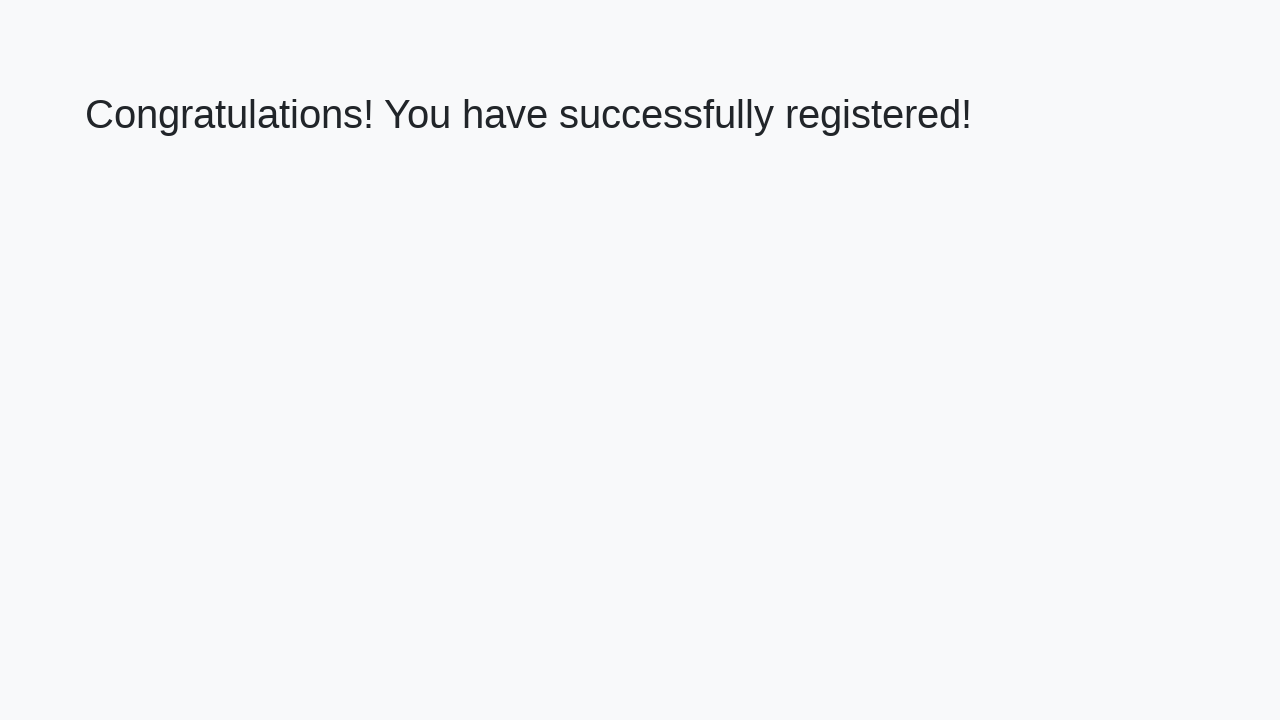

Verified registration success message is correct
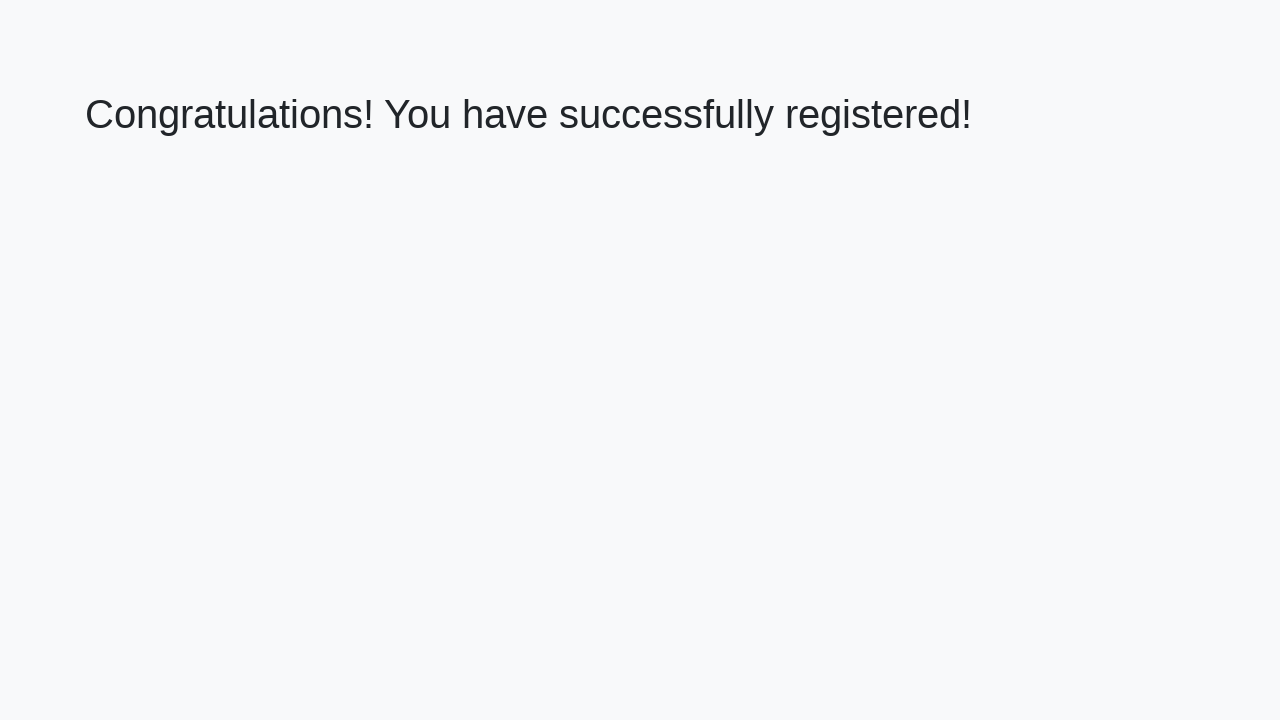

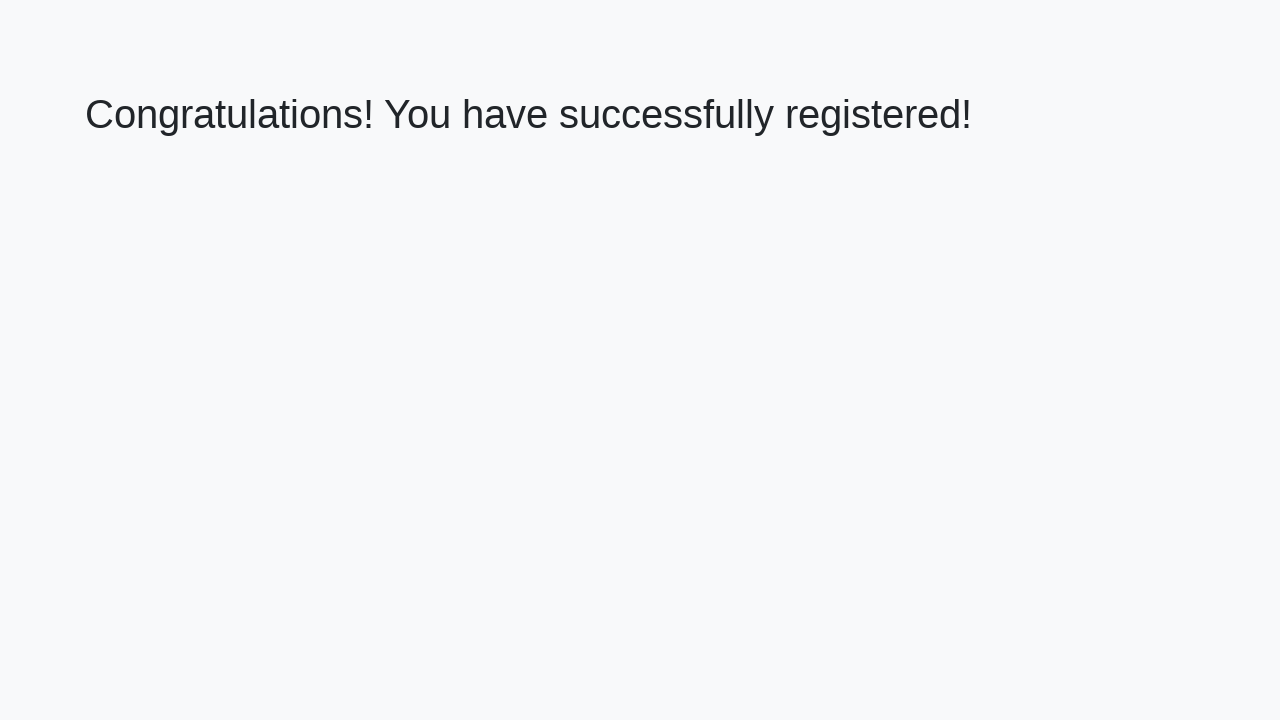